Tests a math problem form by extracting two numbers, calculating their sum, and selecting the result from a dropdown menu

Starting URL: http://suninjuly.github.io/selects1.html

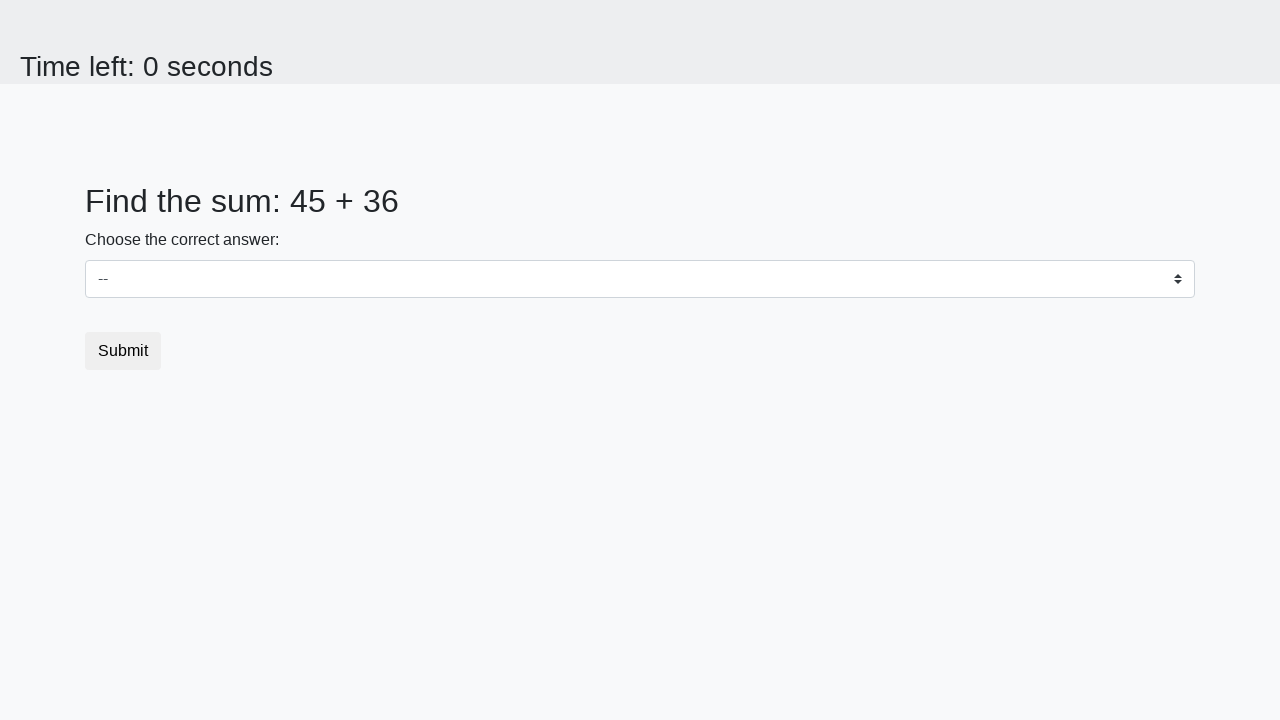

Located the first number element (num1)
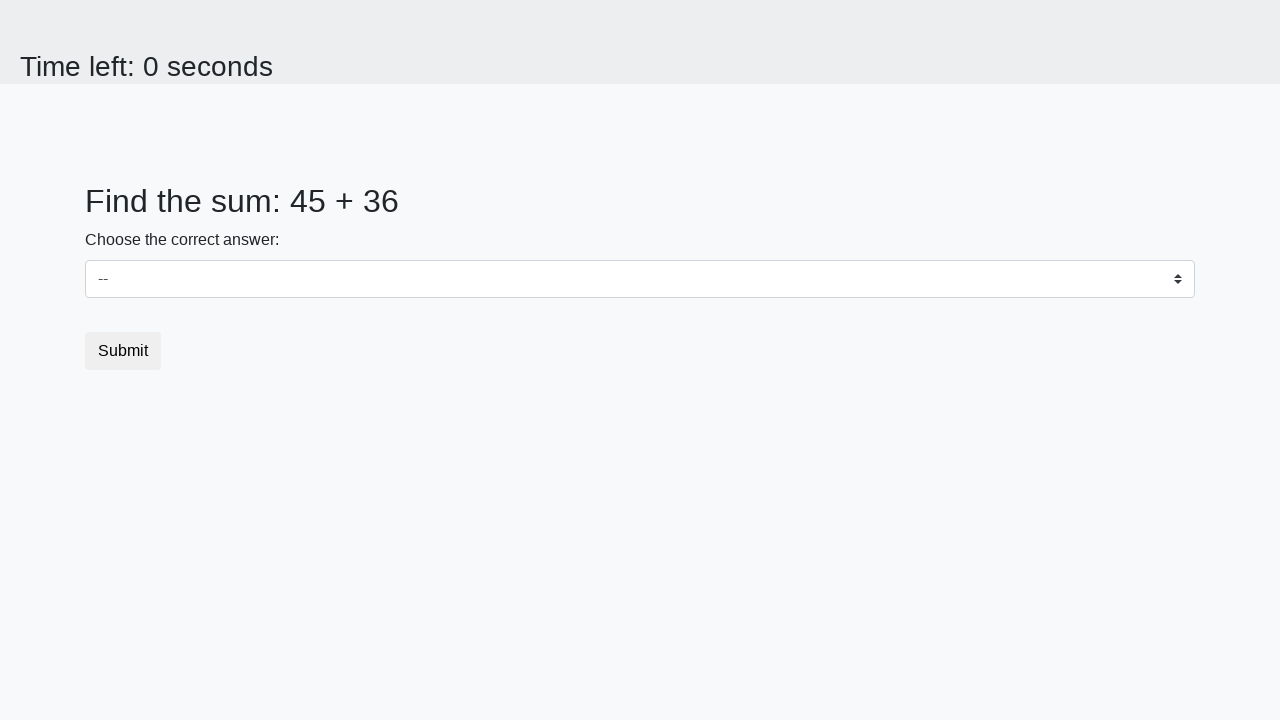

Located the second number element (num2)
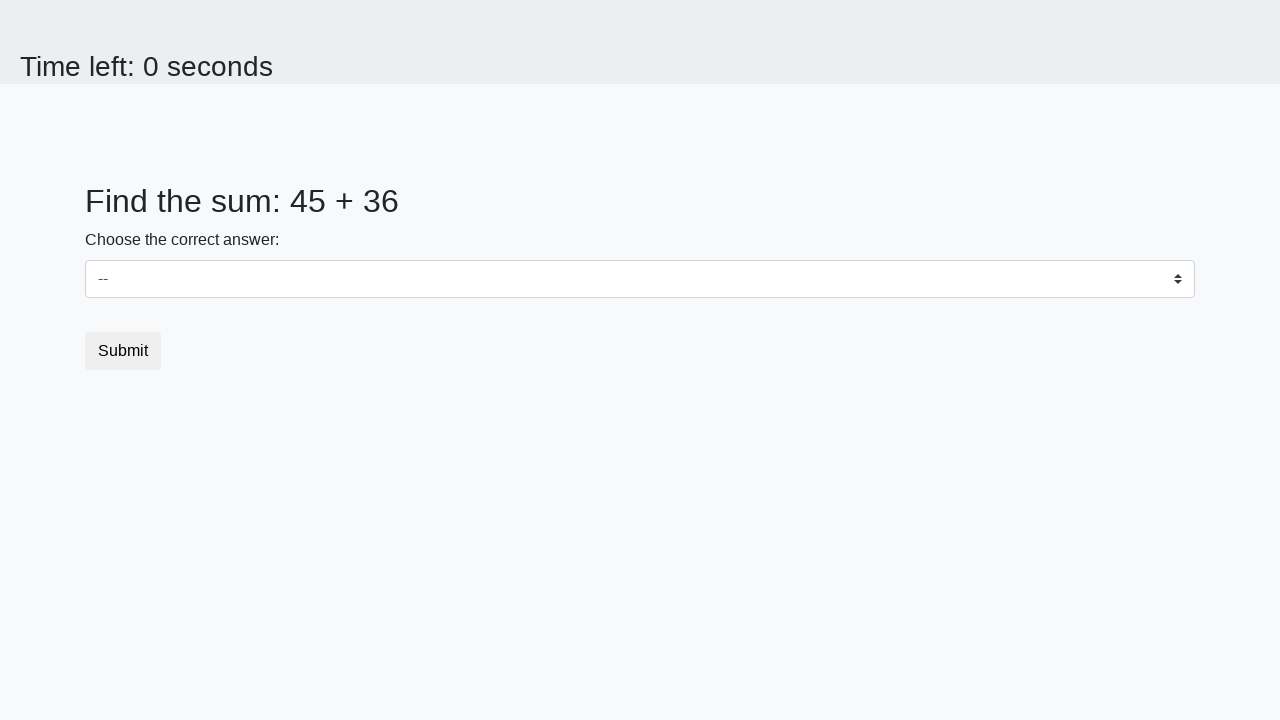

Extracted first number: 45
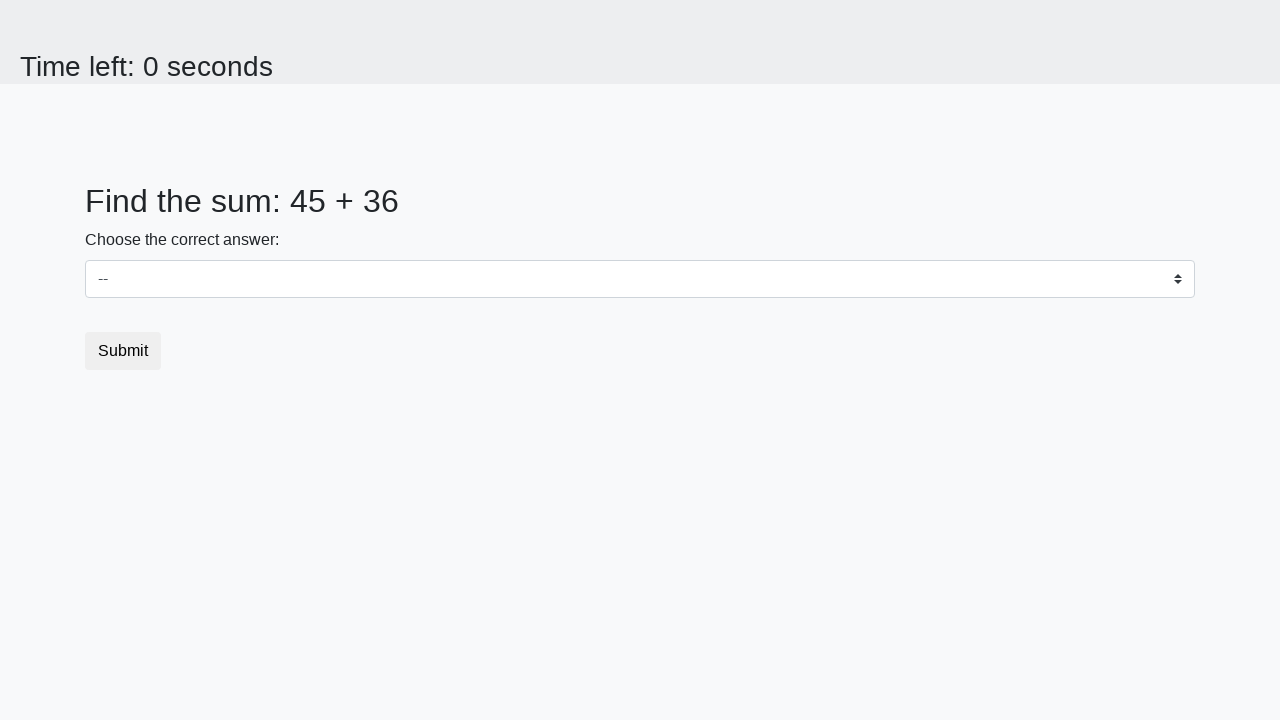

Extracted second number: 36
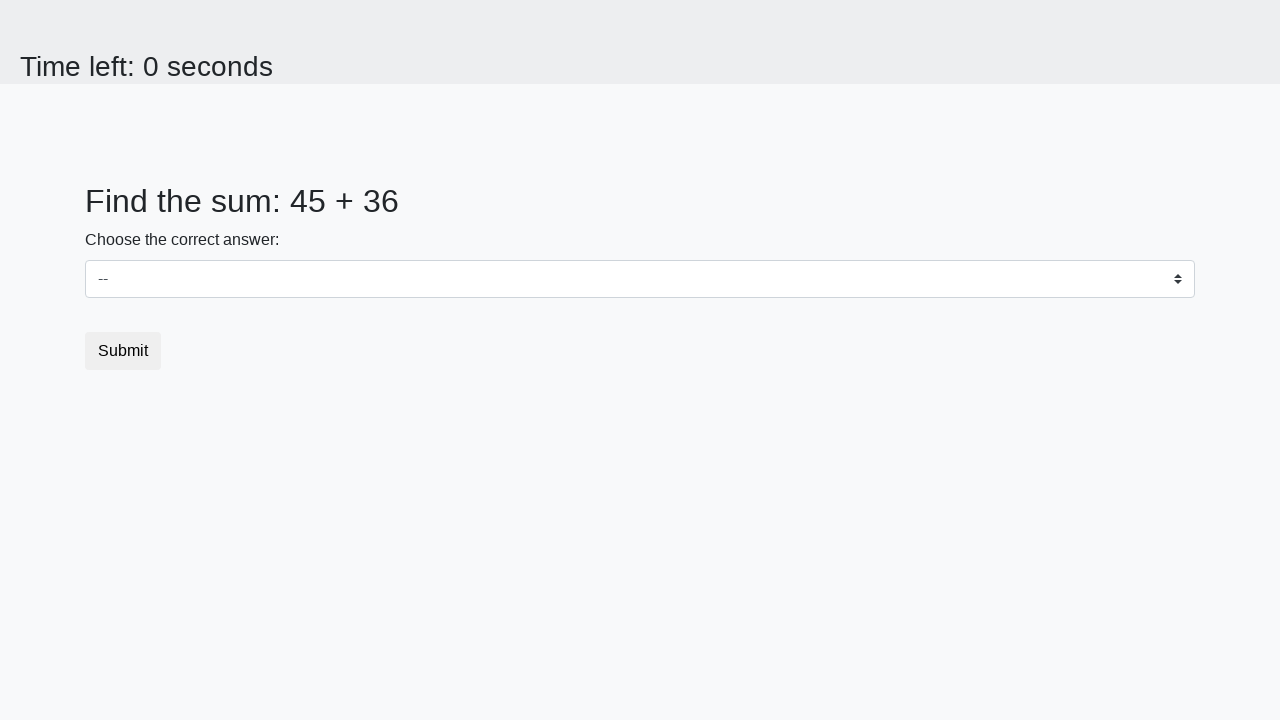

Calculated sum: 45 + 36 = 81
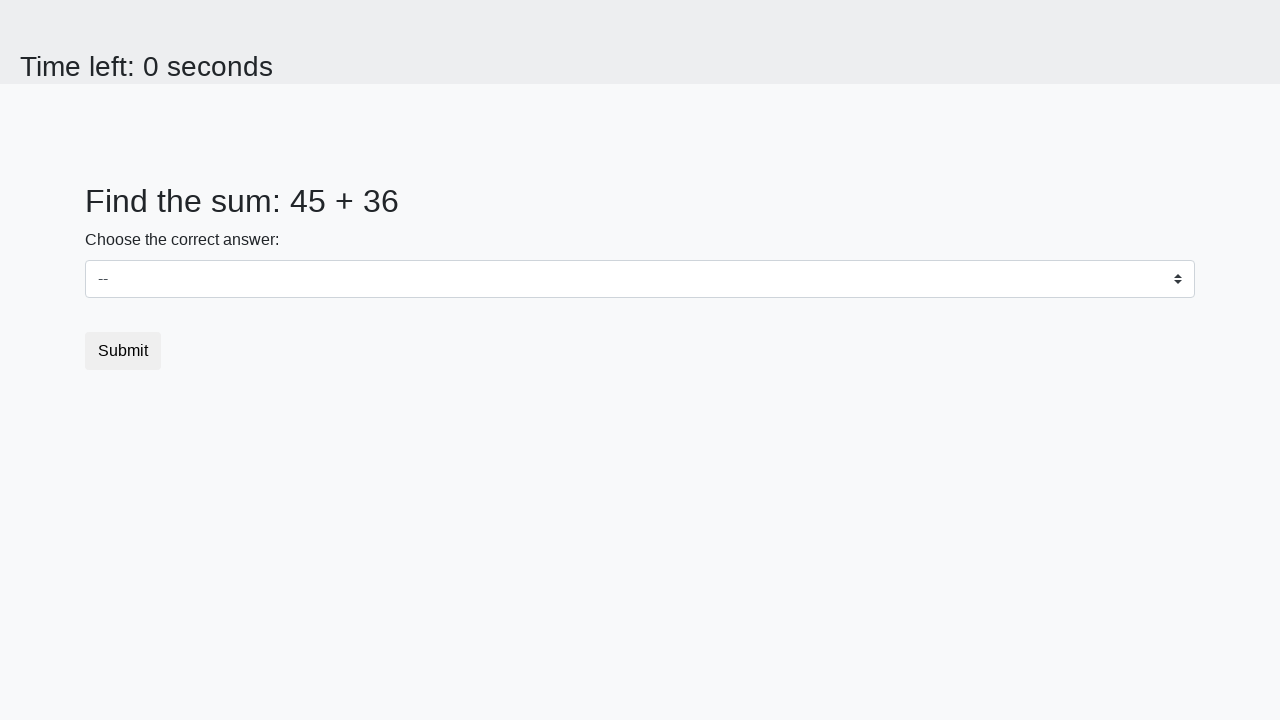

Selected sum value 81 from dropdown menu on select
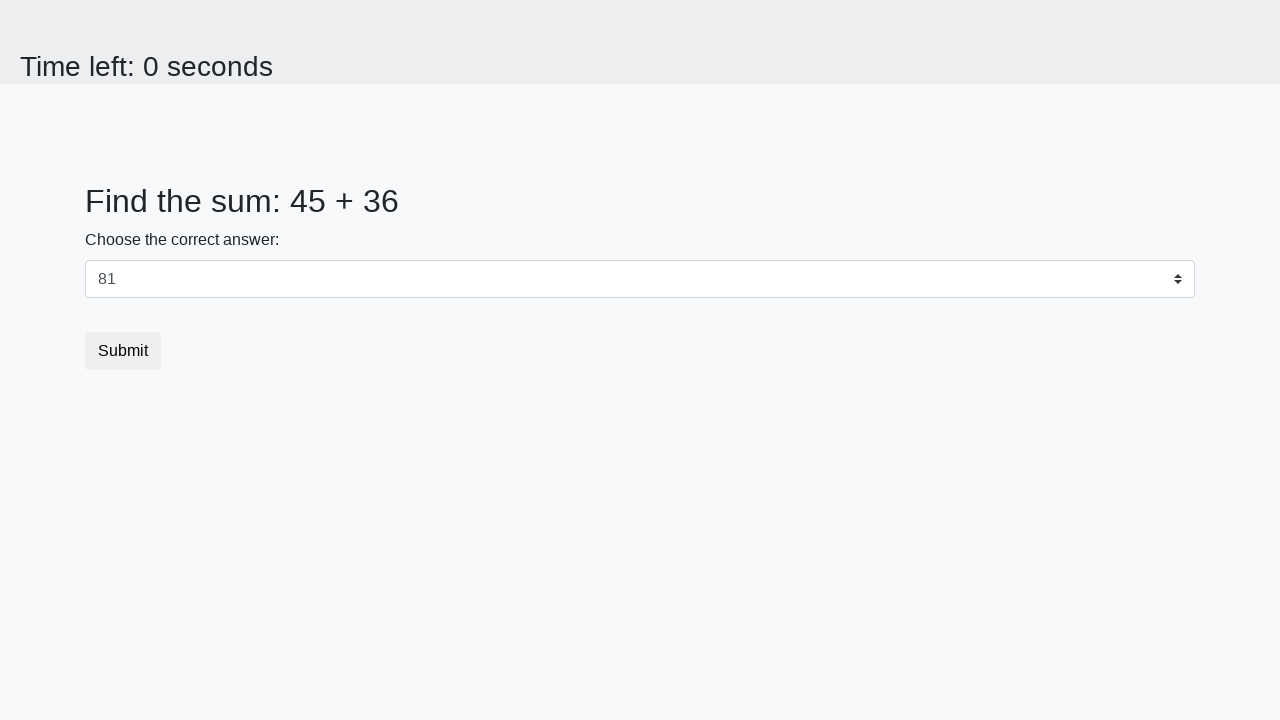

Clicked submit button to complete the form at (123, 351) on button[type="submit"]
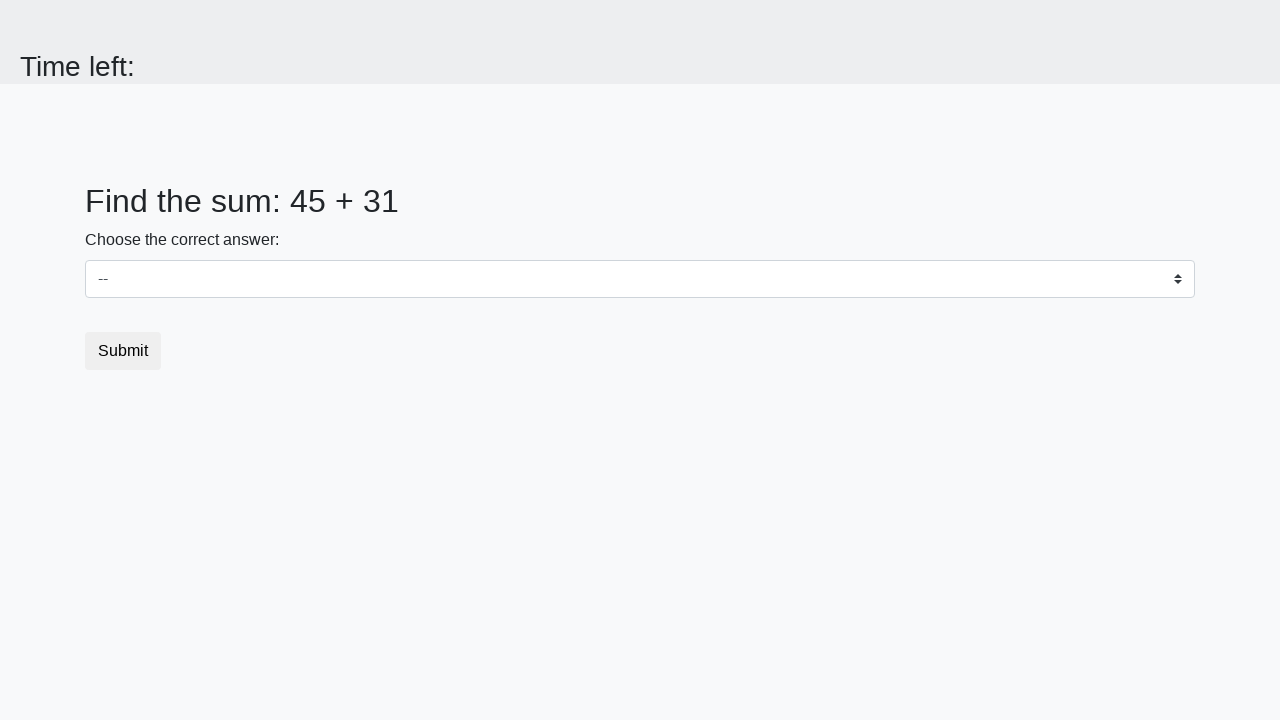

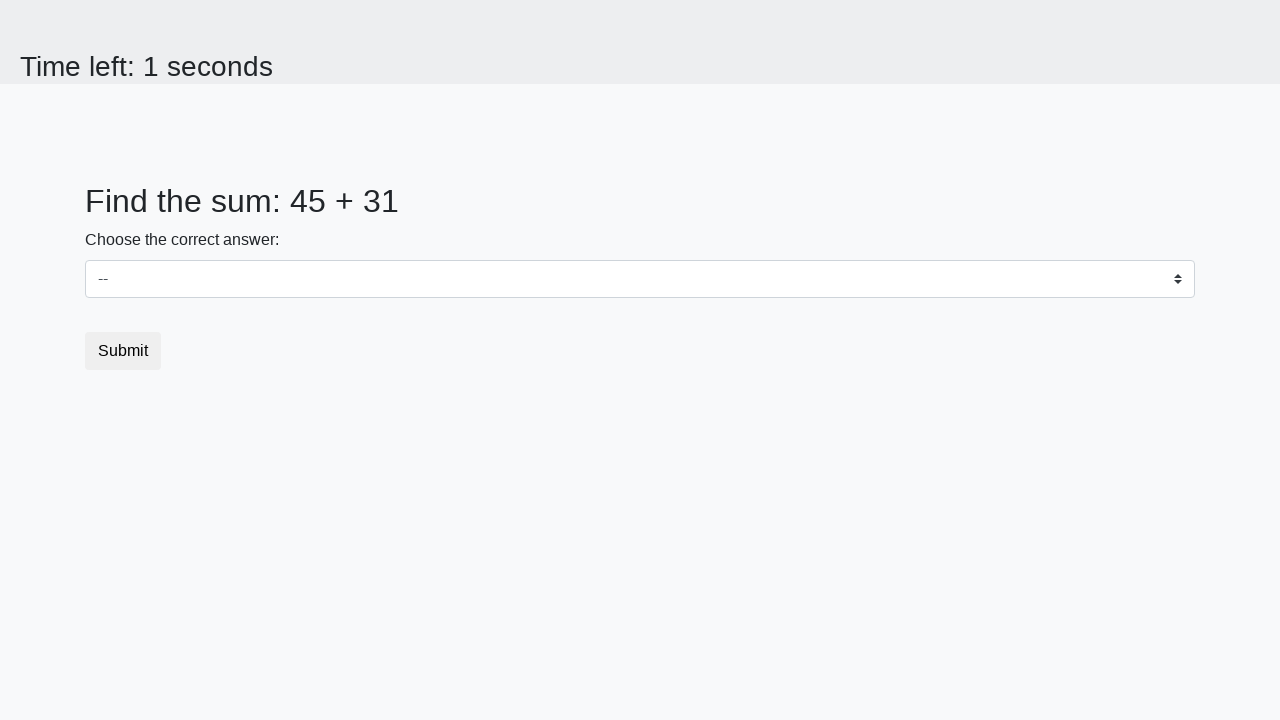